Tests various link interactions on a practice page including clicking links, navigating back, checking for broken links, and counting links on the page

Starting URL: https://www.leafground.com/link.xhtml

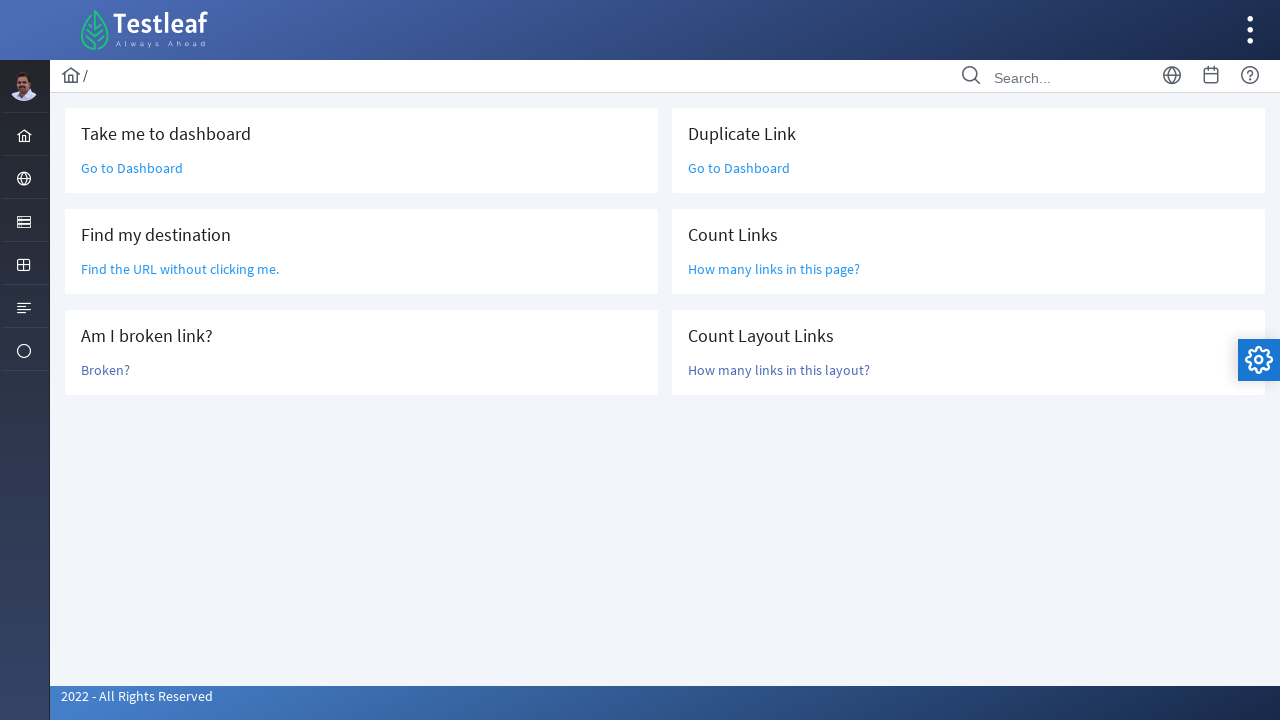

Clicked 'Go to Dashboard' link at (132, 168) on text=Go to Dashboard
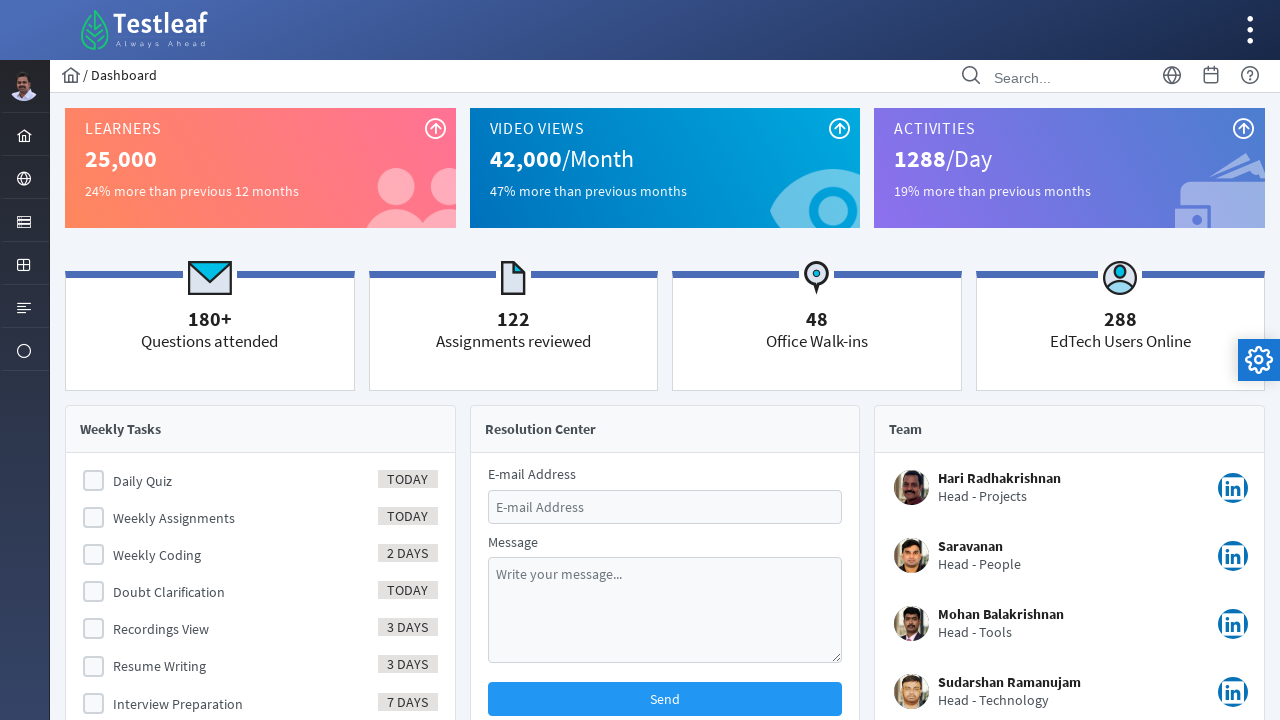

Navigated back to link practice page
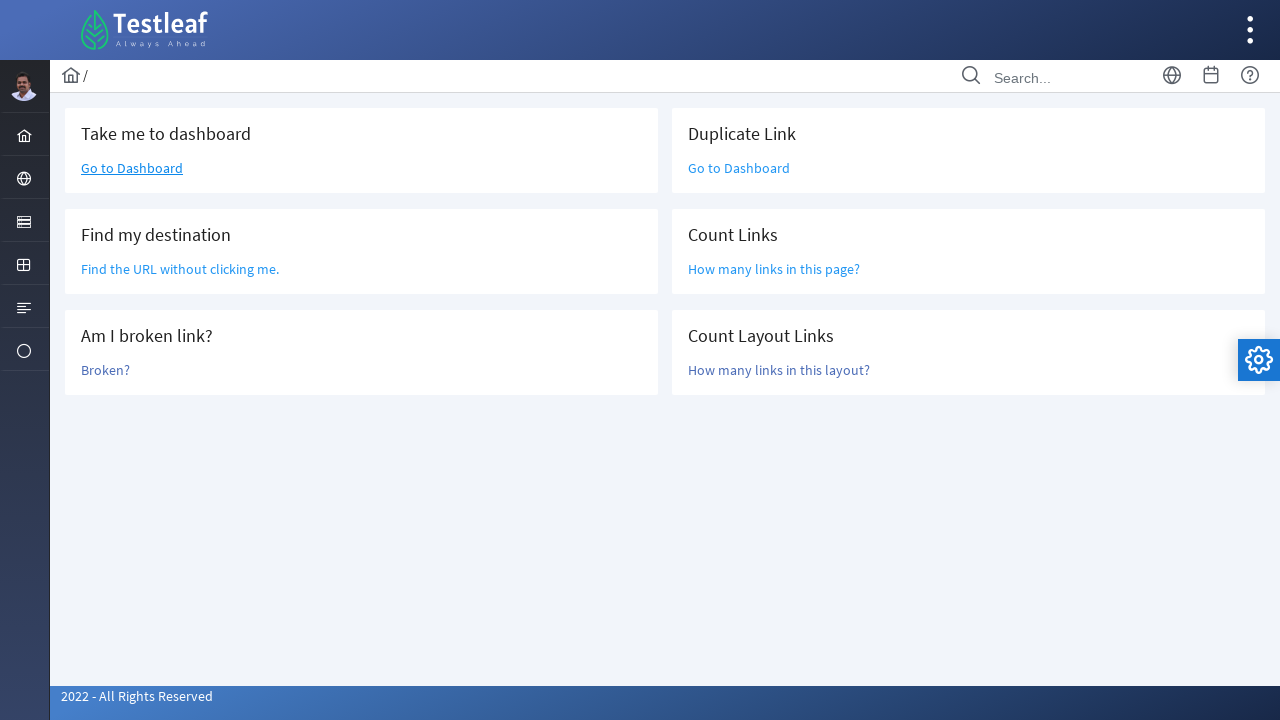

Located 'Find the URL without clicking me' link element
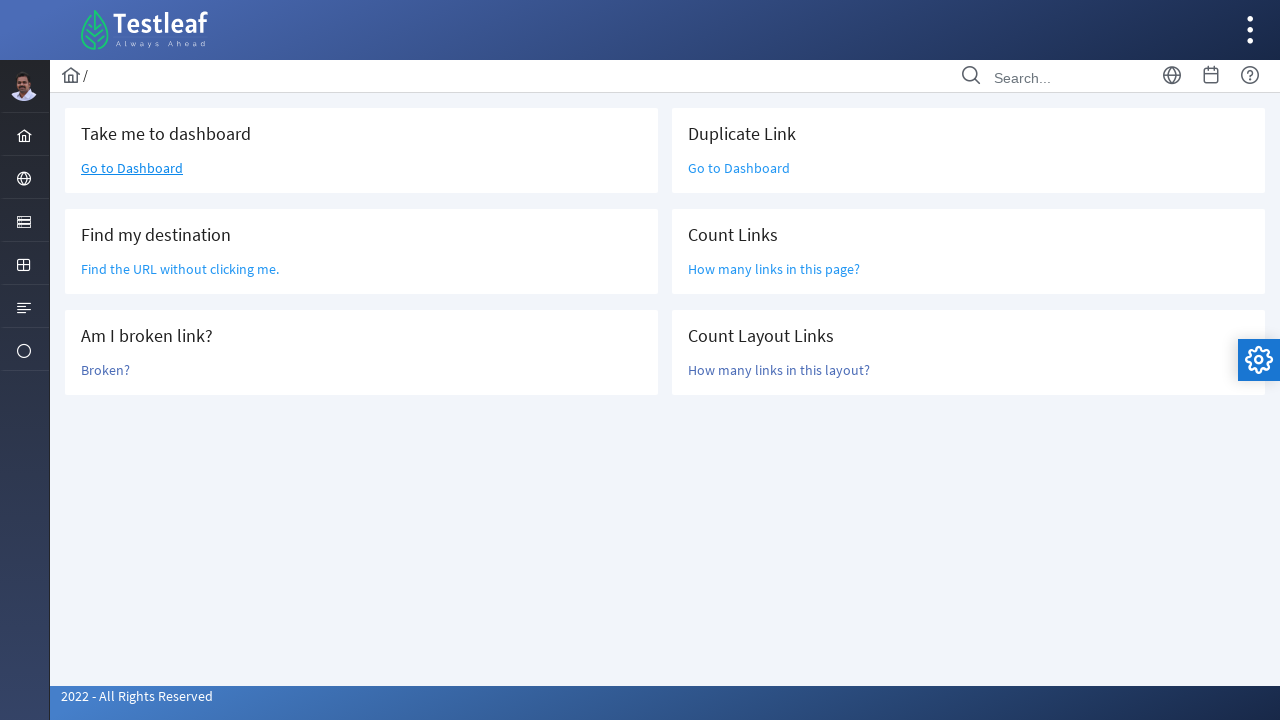

Extracted href attribute: /grid.xhtml
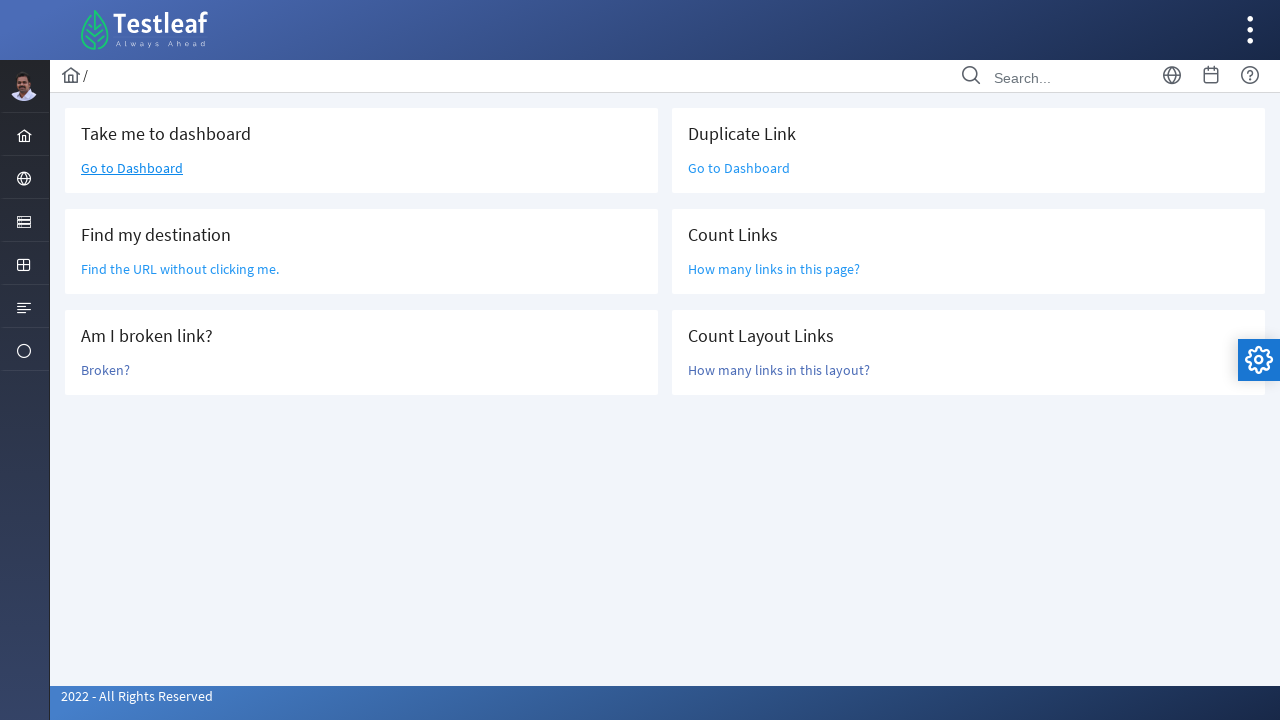

Clicked 'Broken?' link to check for broken link at (106, 370) on text=Broken?
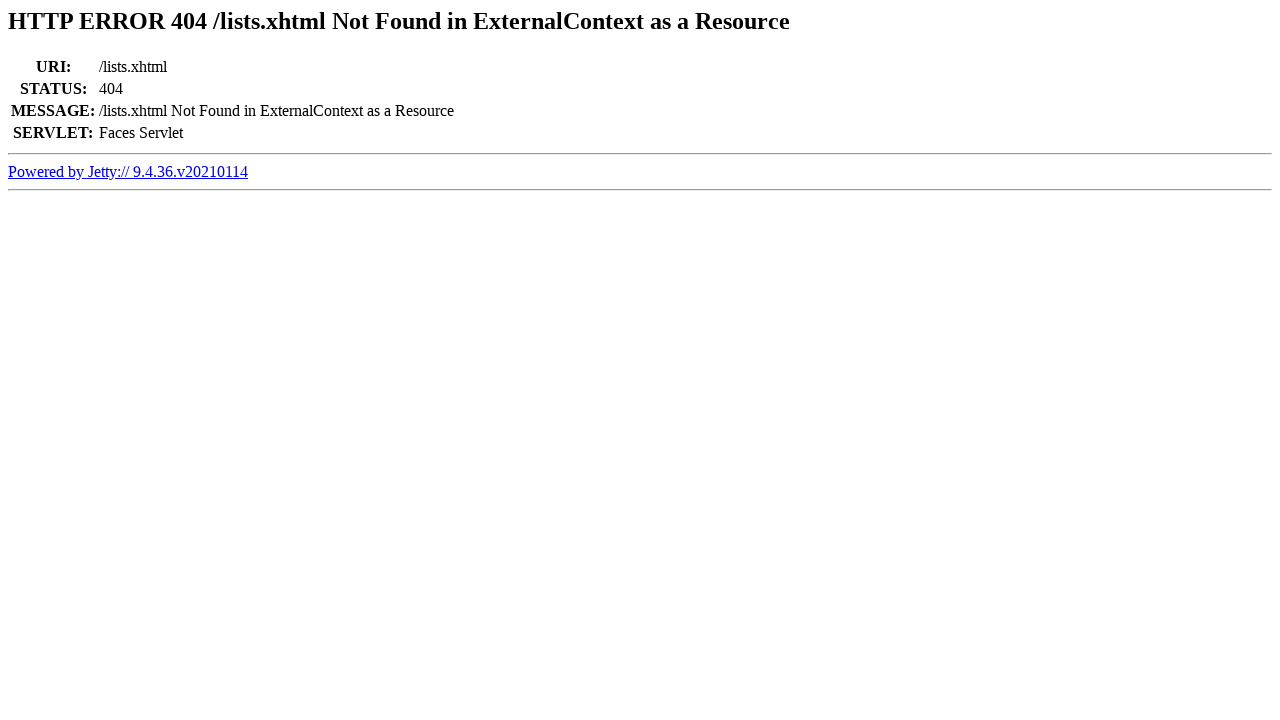

Captured page title: Error 404 /lists.xhtml Not Found in ExternalContext as a Resource
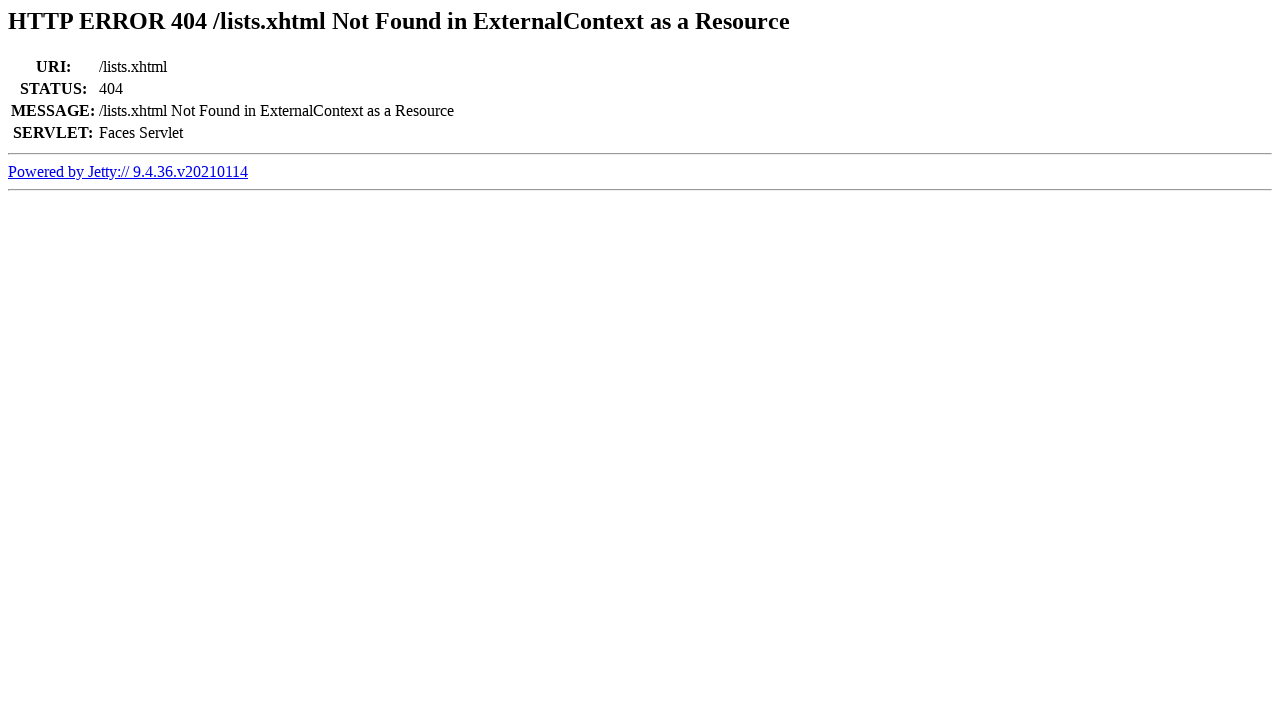

Navigated back from broken link page
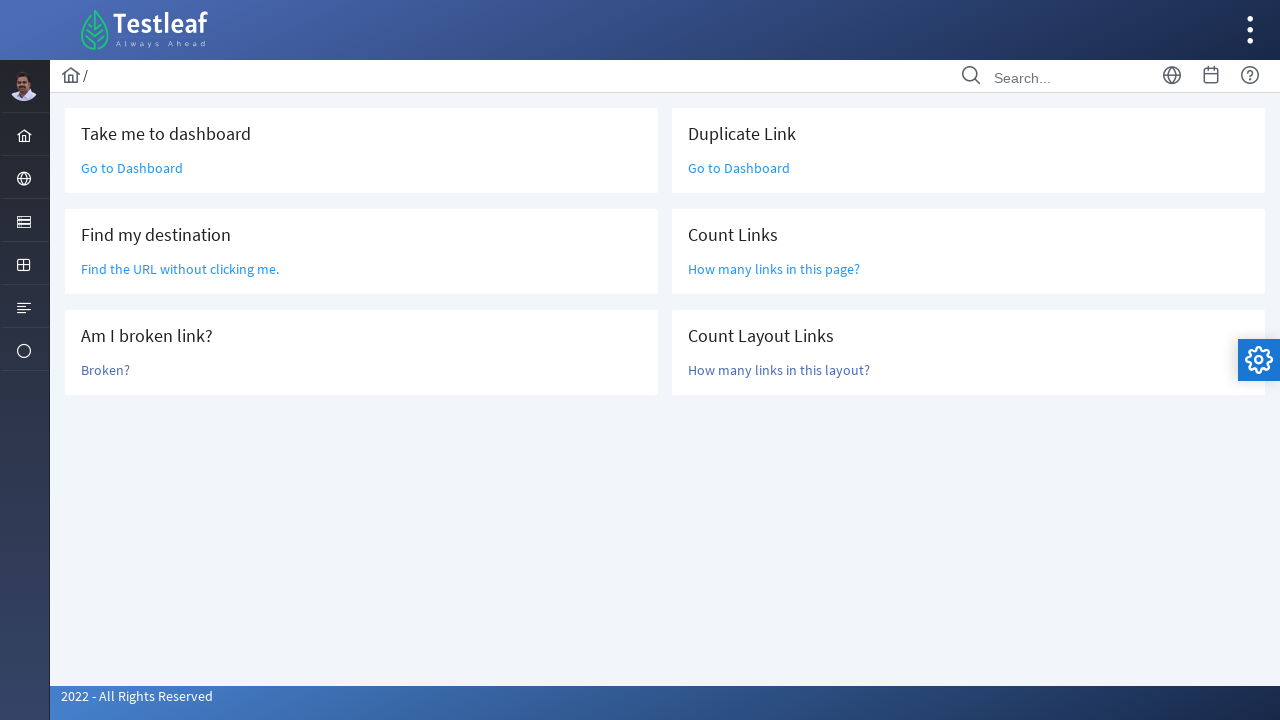

Clicked duplicate 'Go to Dashboard' link at (132, 168) on text=Go to Dashboard
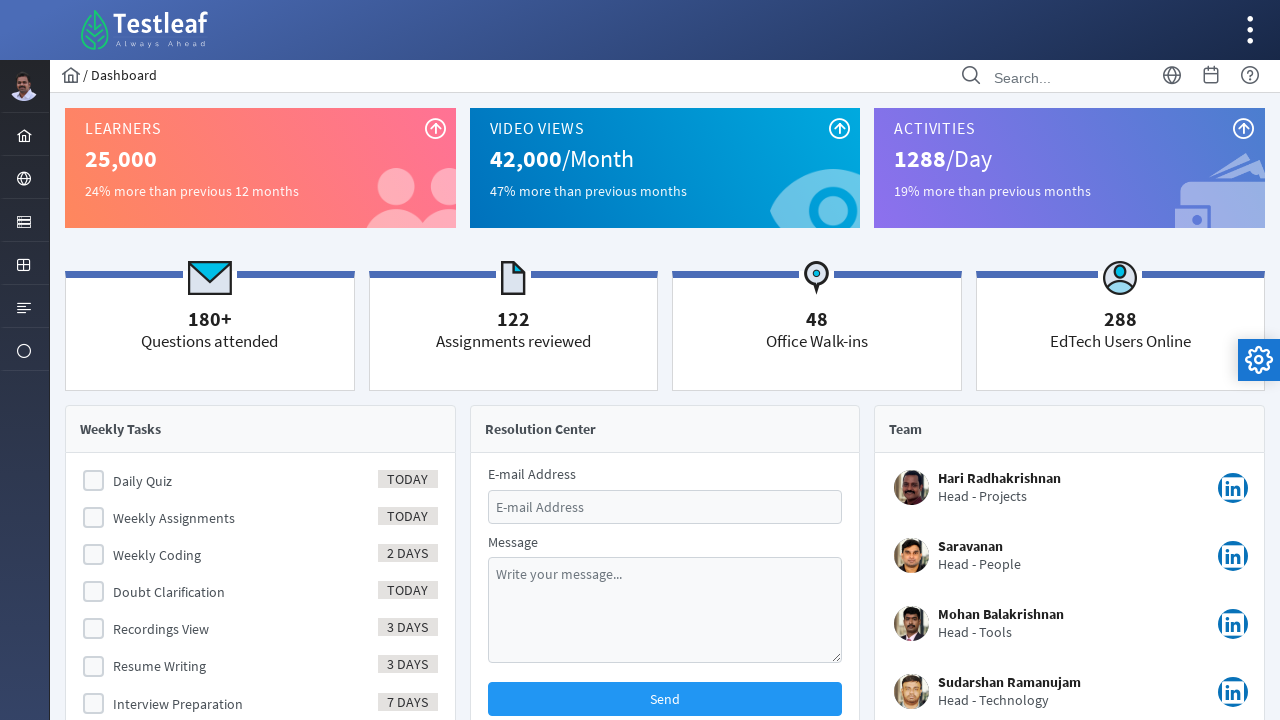

Navigated back to link practice page again
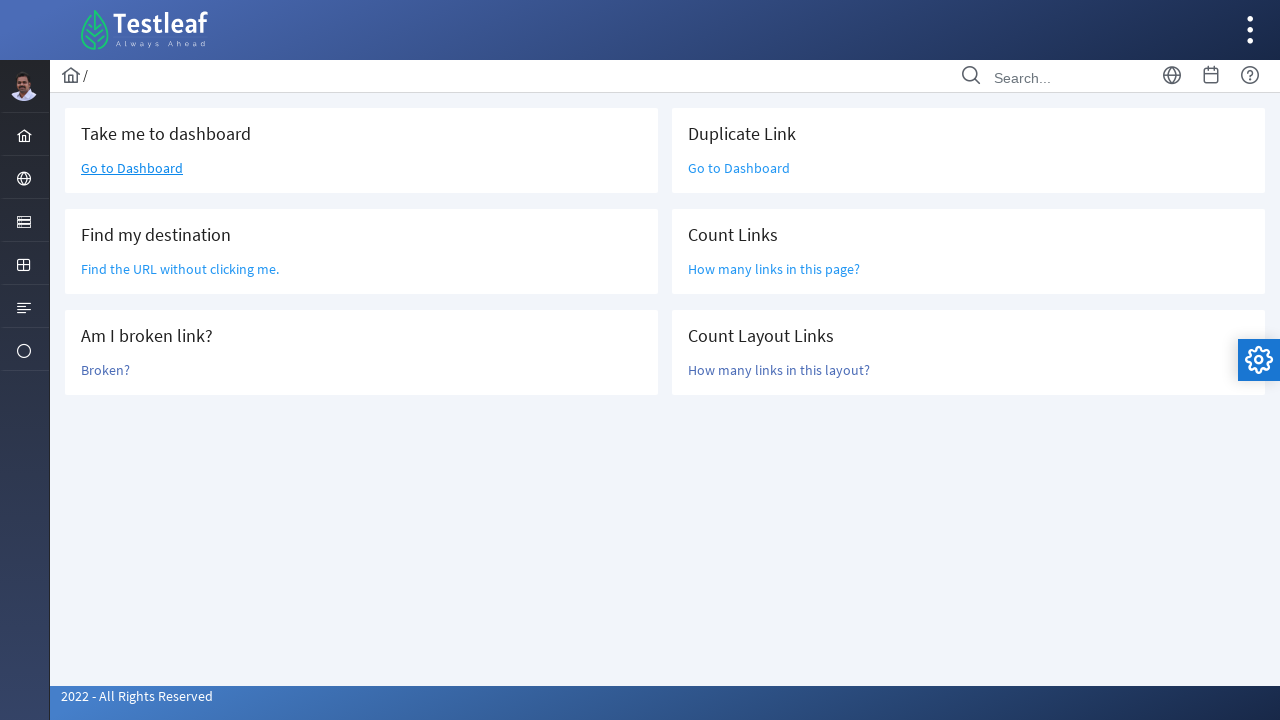

Waited for all anchor elements to be available
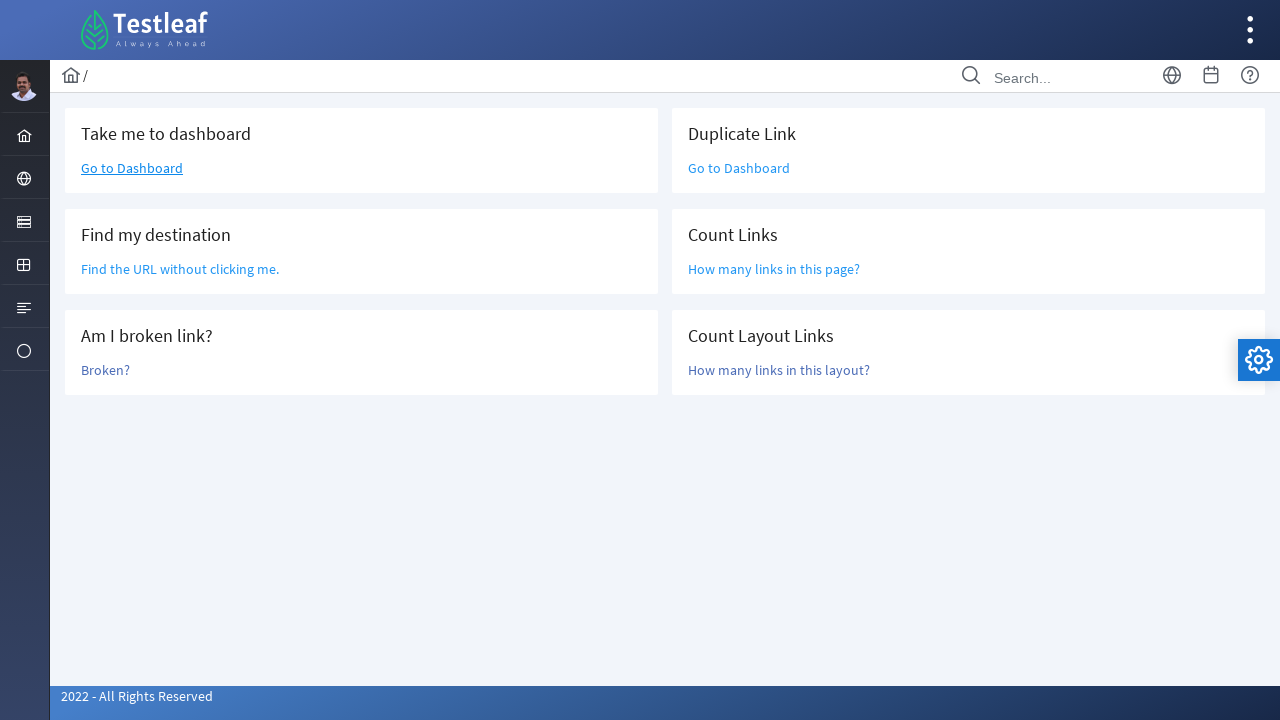

Verified links exist in layout-main-content section
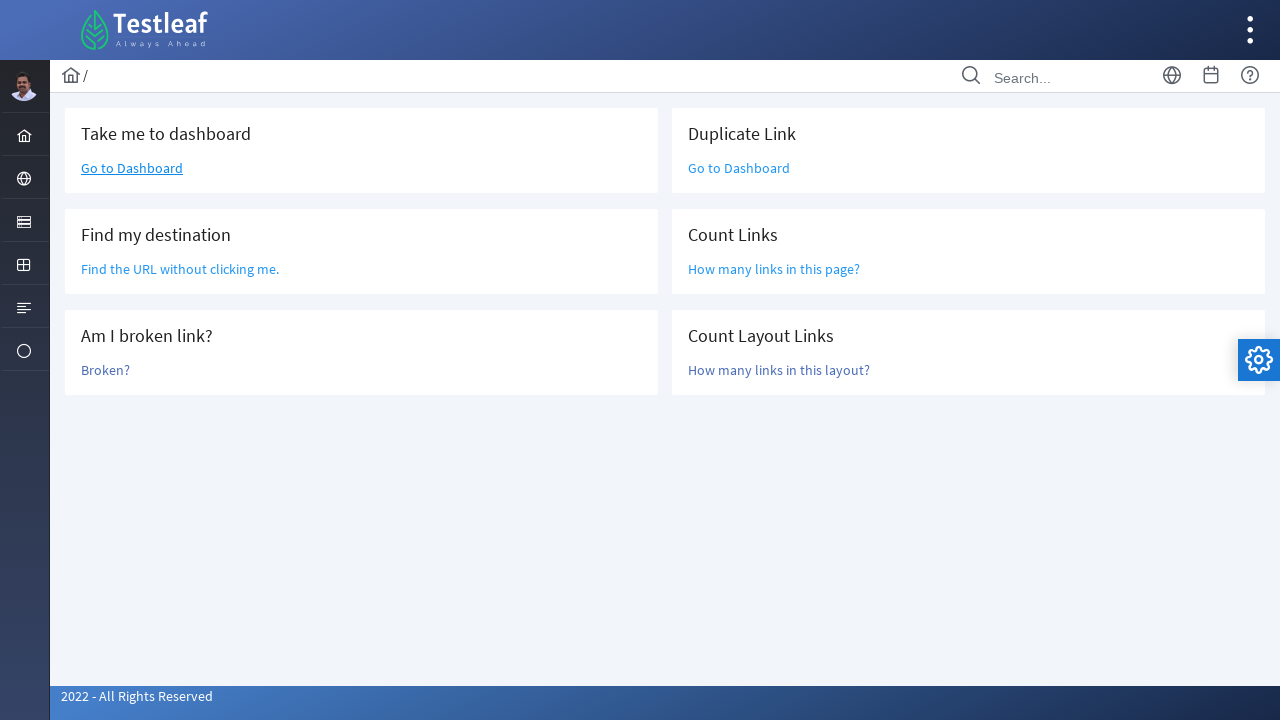

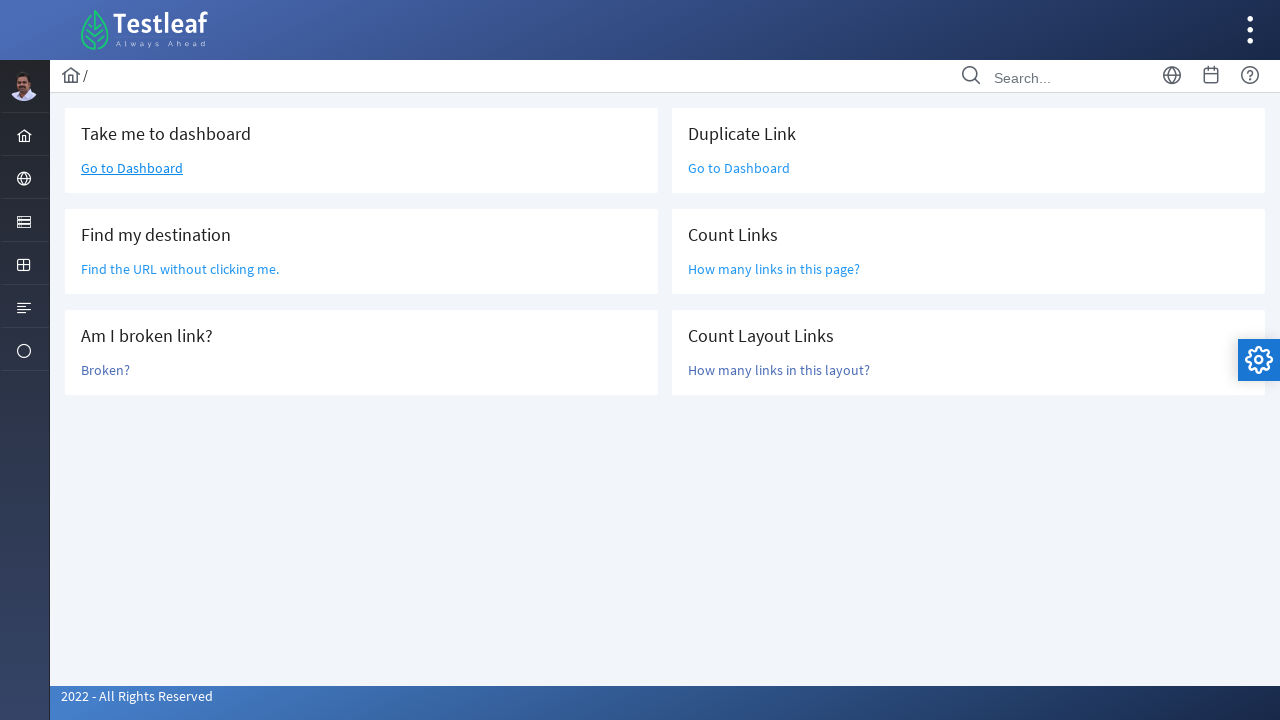